Tests dropdown select functionality by selecting options using different methods: by index, by visible text, and by value

Starting URL: https://rahulshettyacademy.com/AutomationPractice/

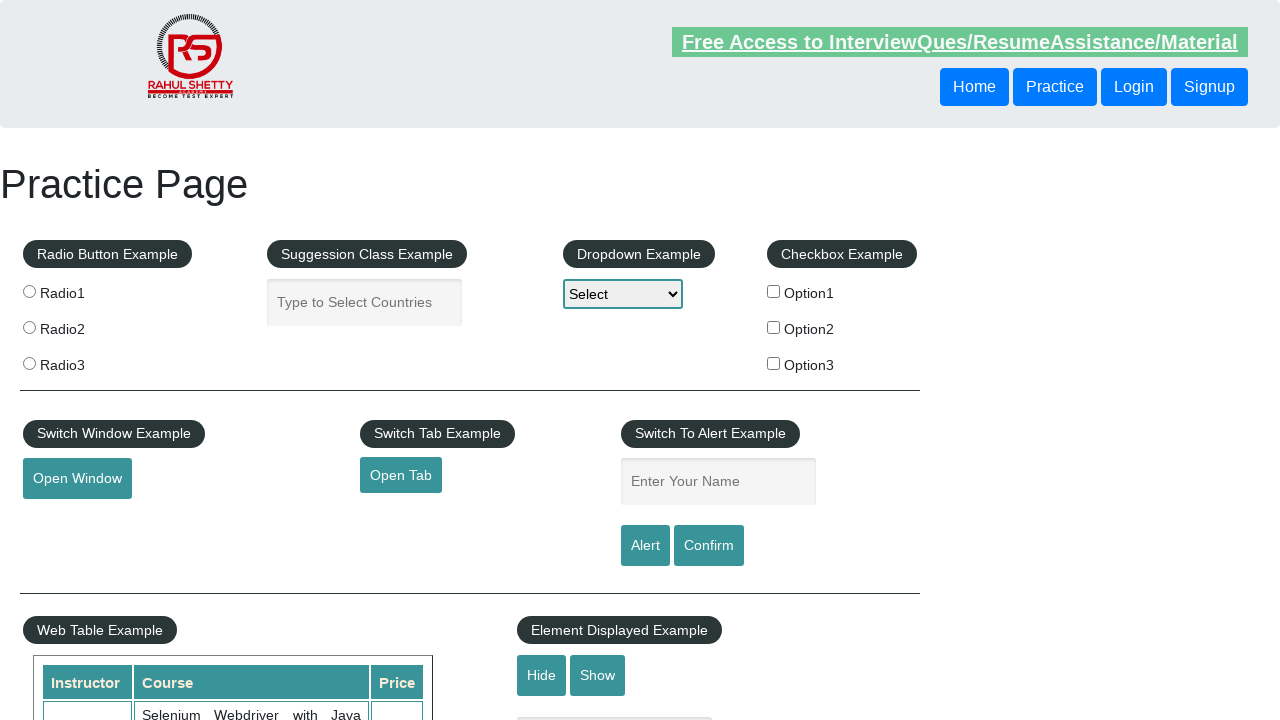

Clicked on dropdown to open it at (623, 294) on #dropdown-class-example
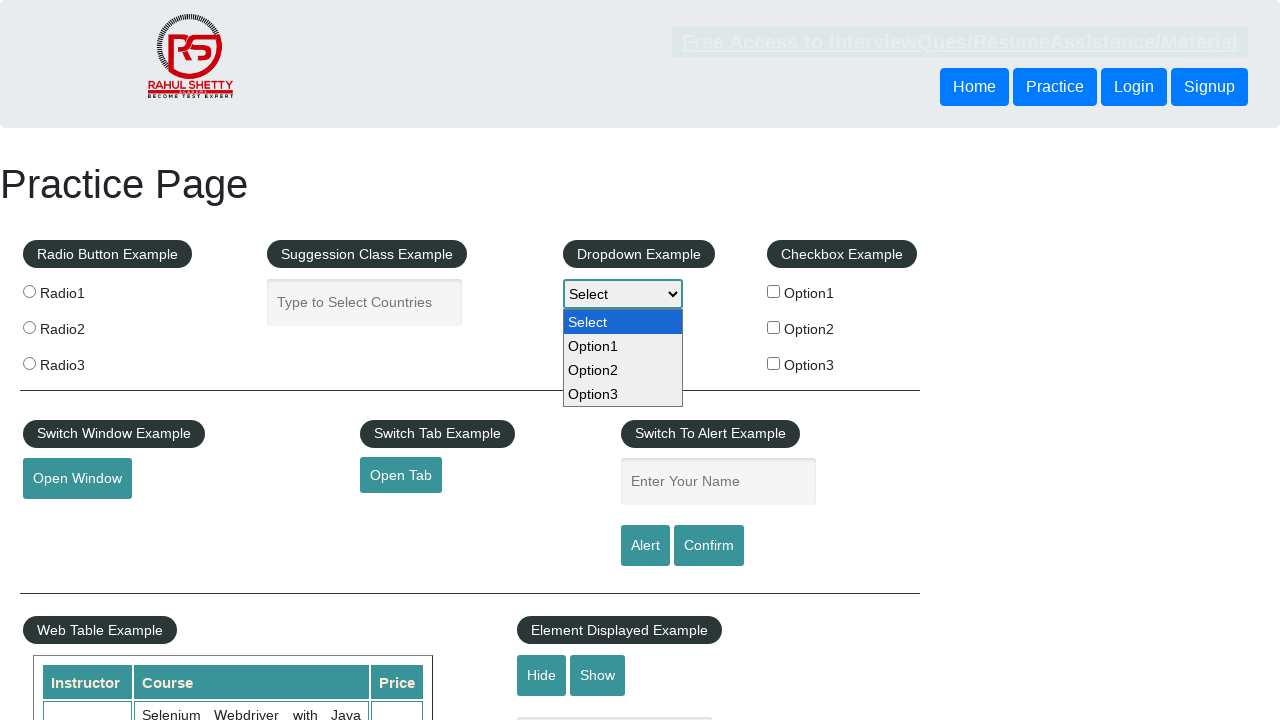

Selected dropdown option by index 2 (Option2) on #dropdown-class-example
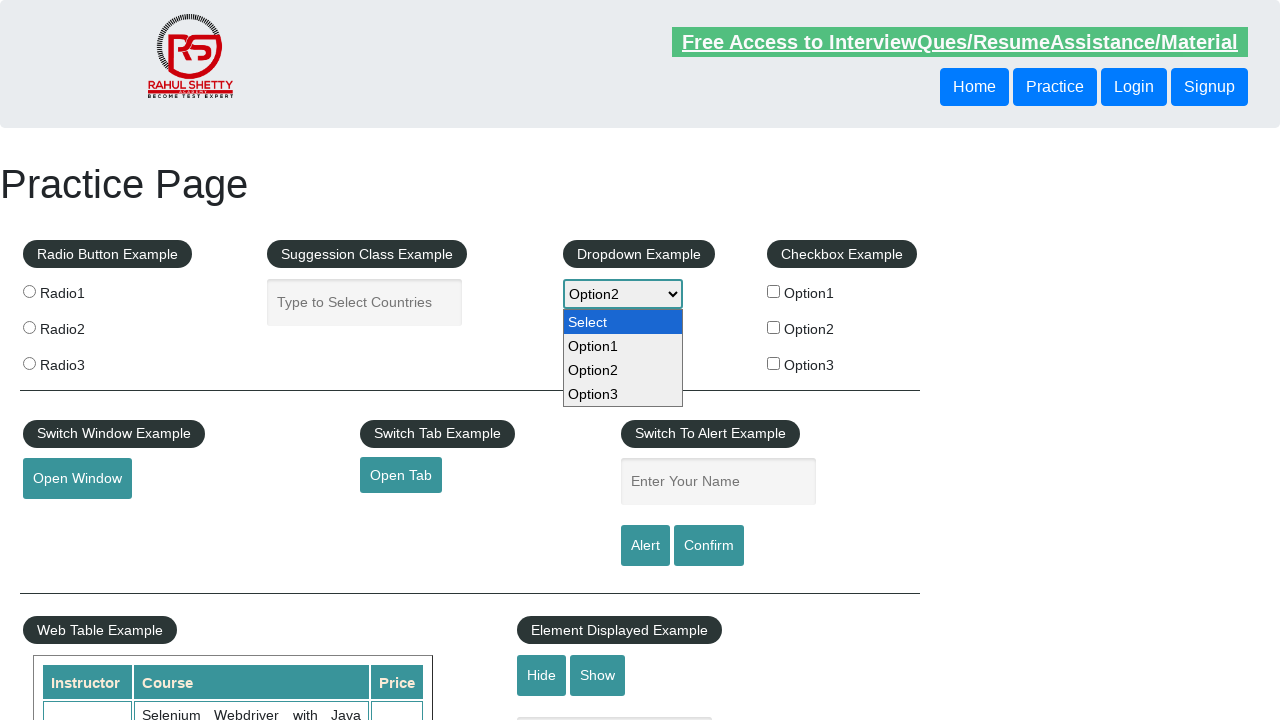

Selected dropdown option by visible text 'Option3' on #dropdown-class-example
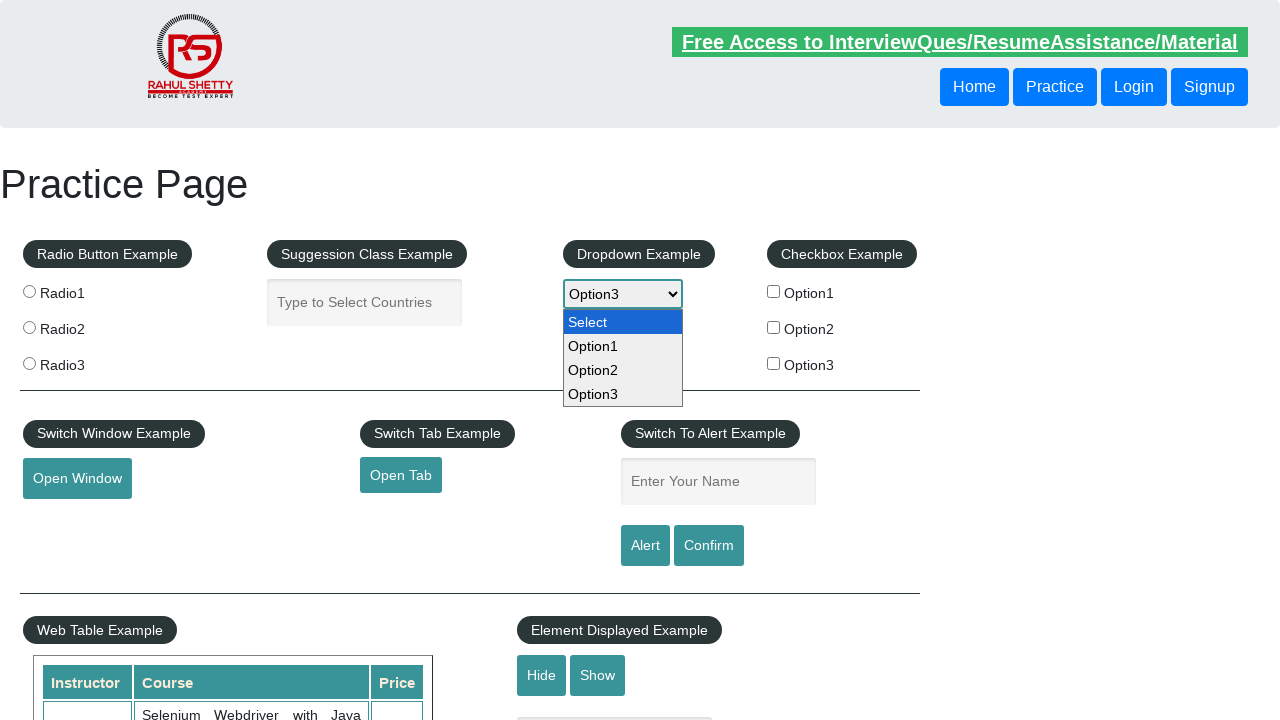

Selected dropdown option by value 'option1' on #dropdown-class-example
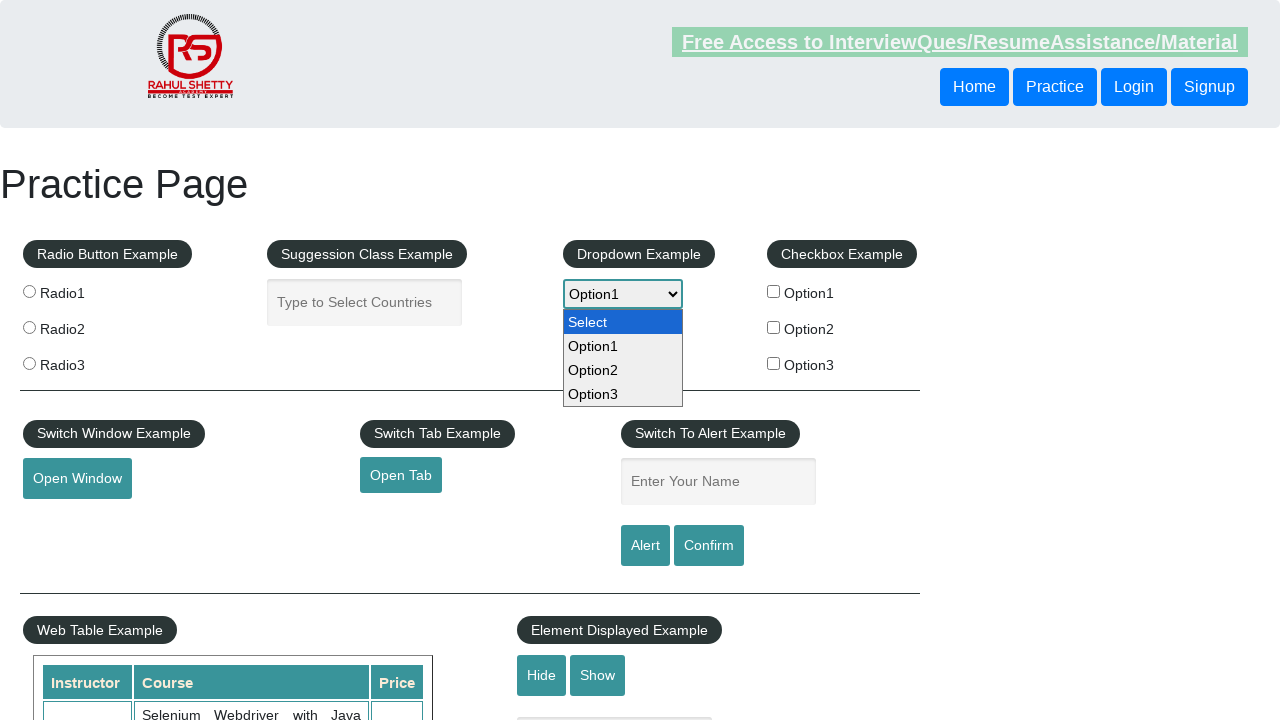

Waited 1 second to verify final selection
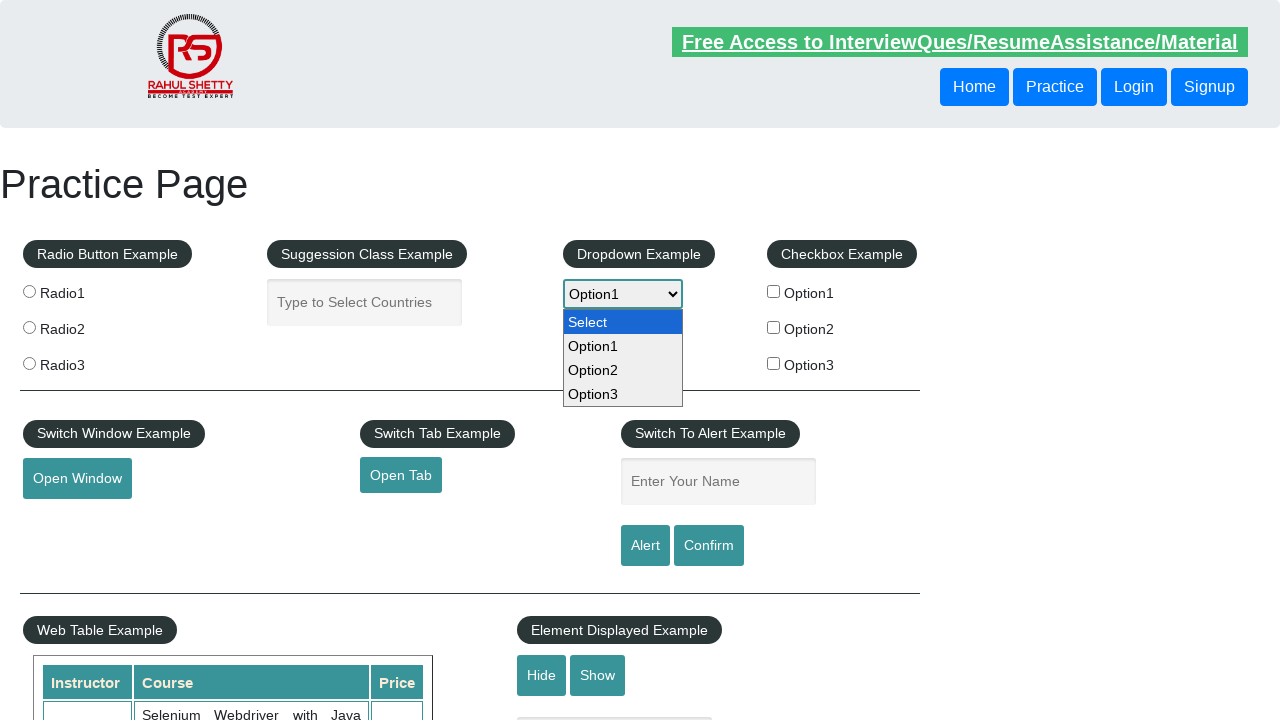

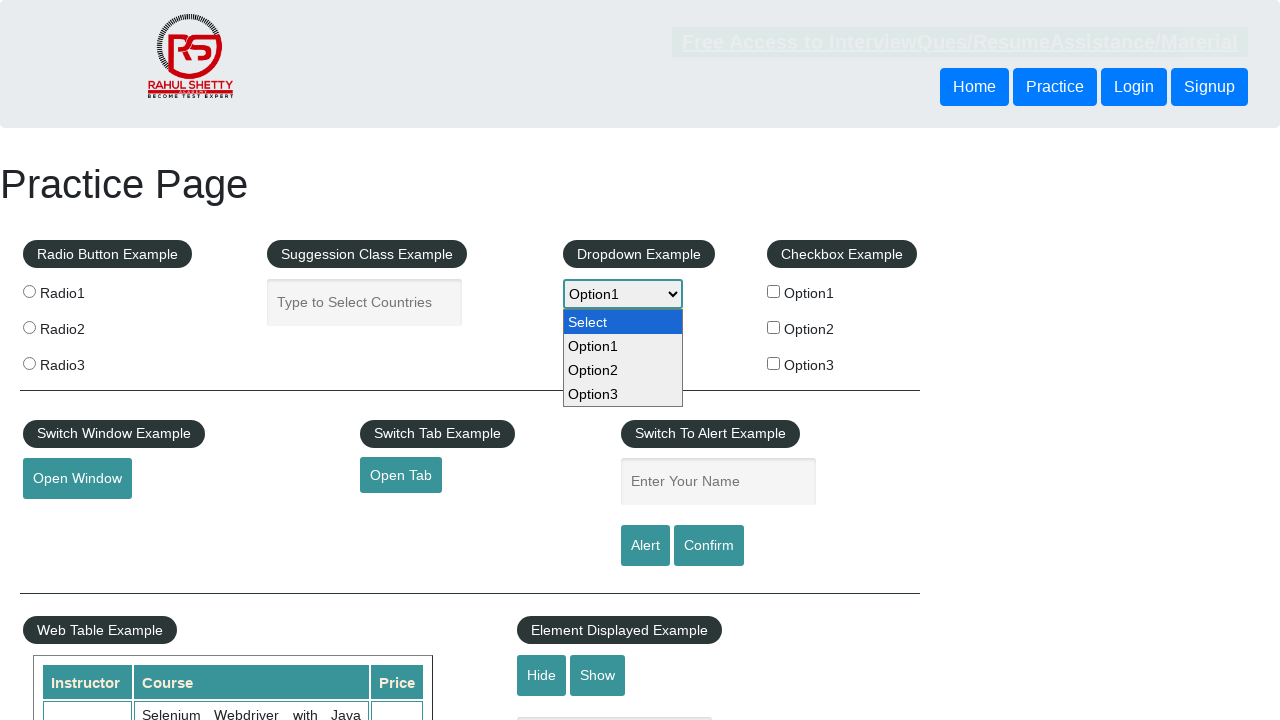